Tests JavaScript alert handling by triggering a prompt alert and accepting it

Starting URL: https://the-internet.herokuapp.com/javascript_alerts

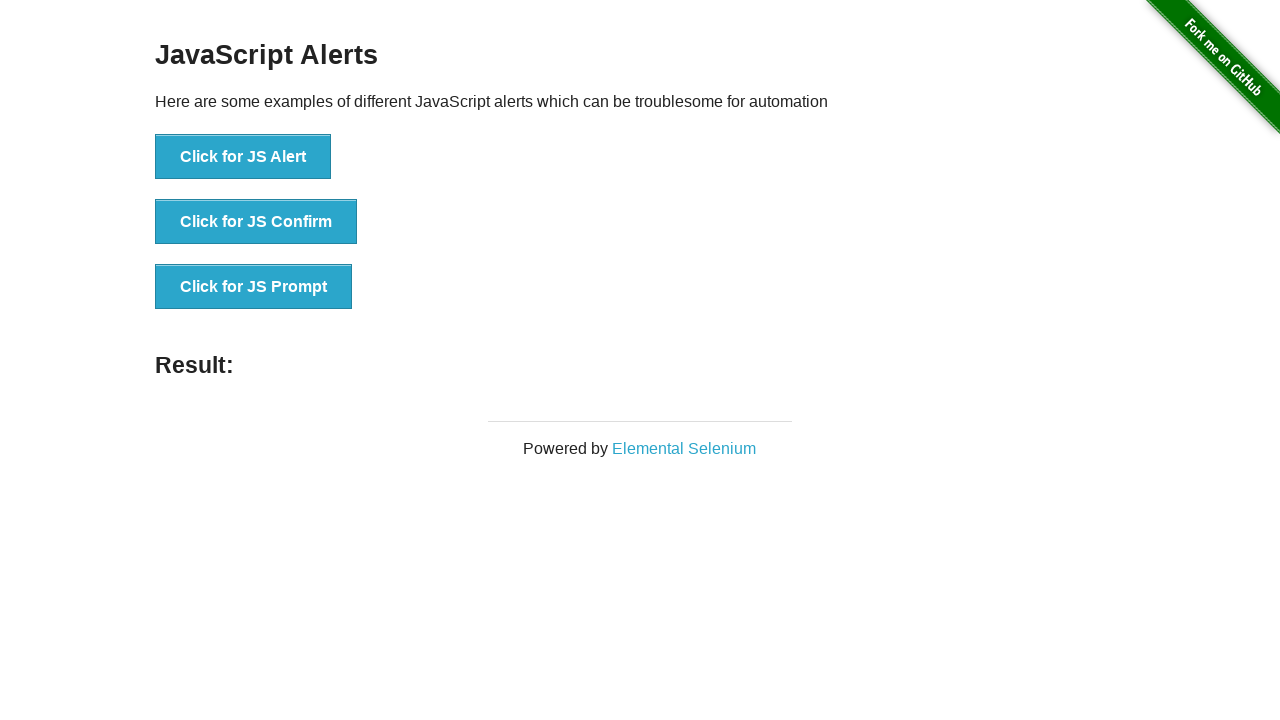

Clicked button to trigger JavaScript prompt alert at (254, 287) on xpath=//button[@onclick='jsPrompt()']
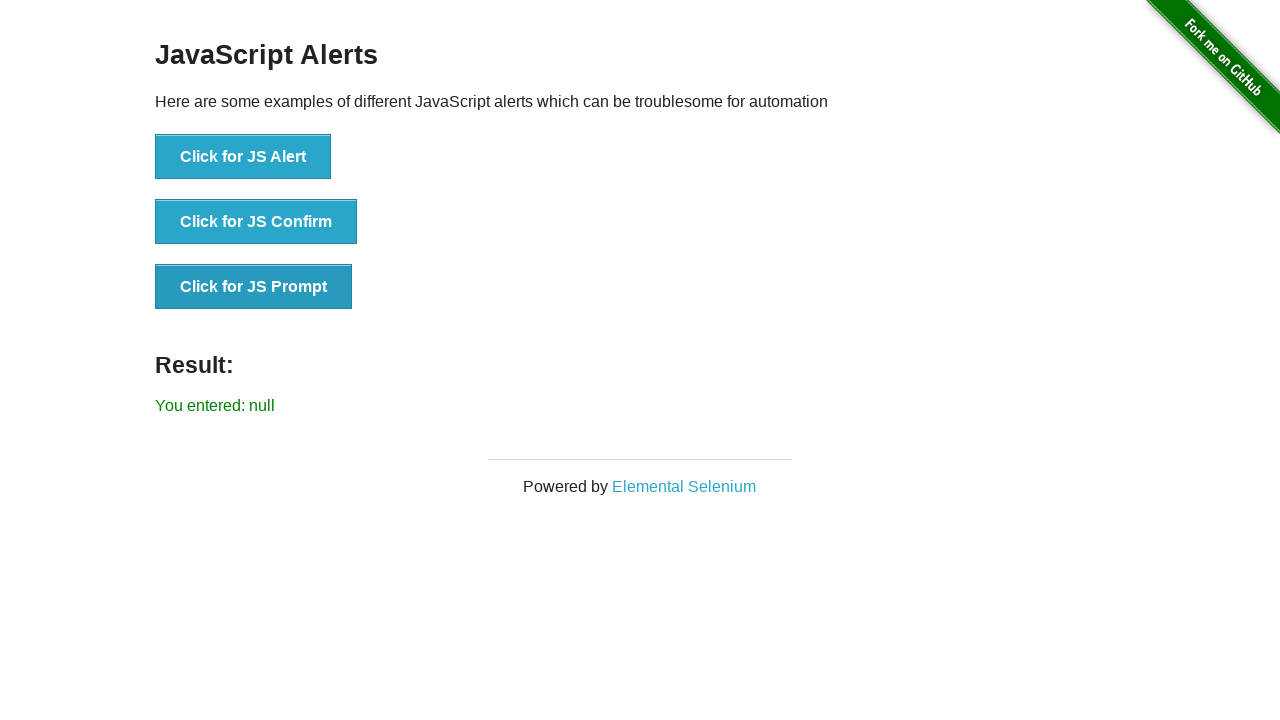

Set up dialog handler to accept alerts
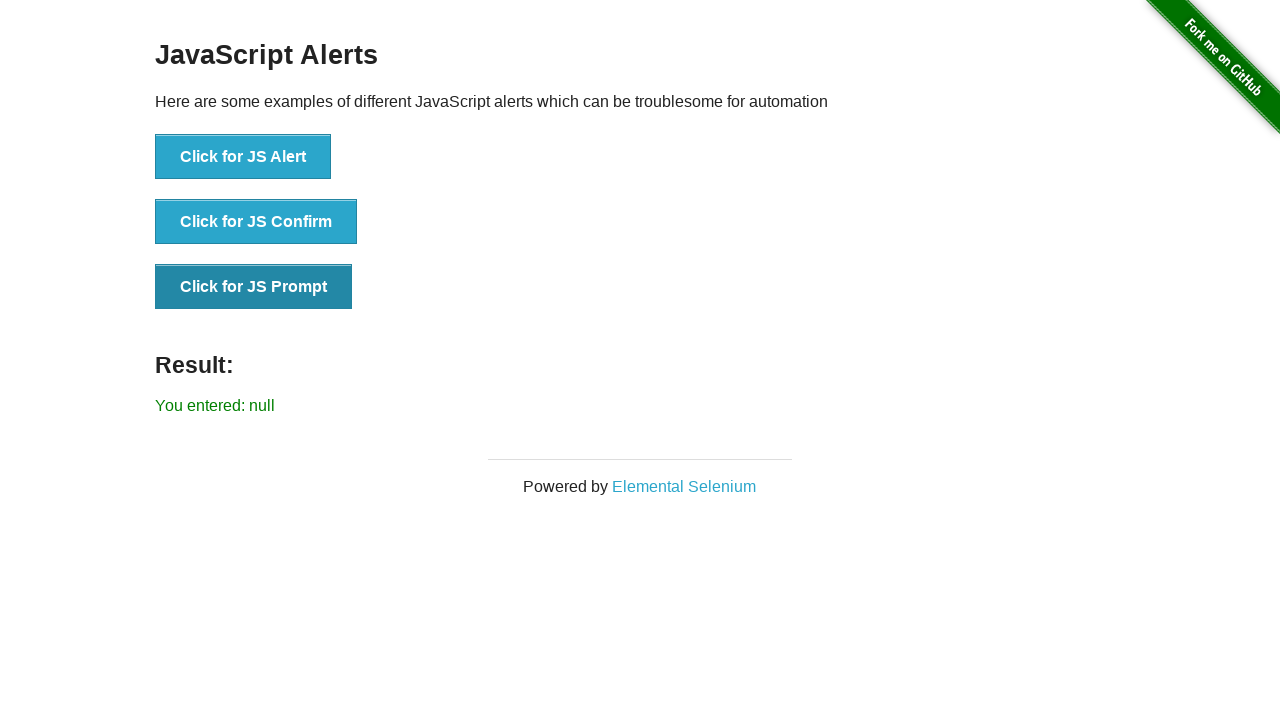

Waited for alert to be processed
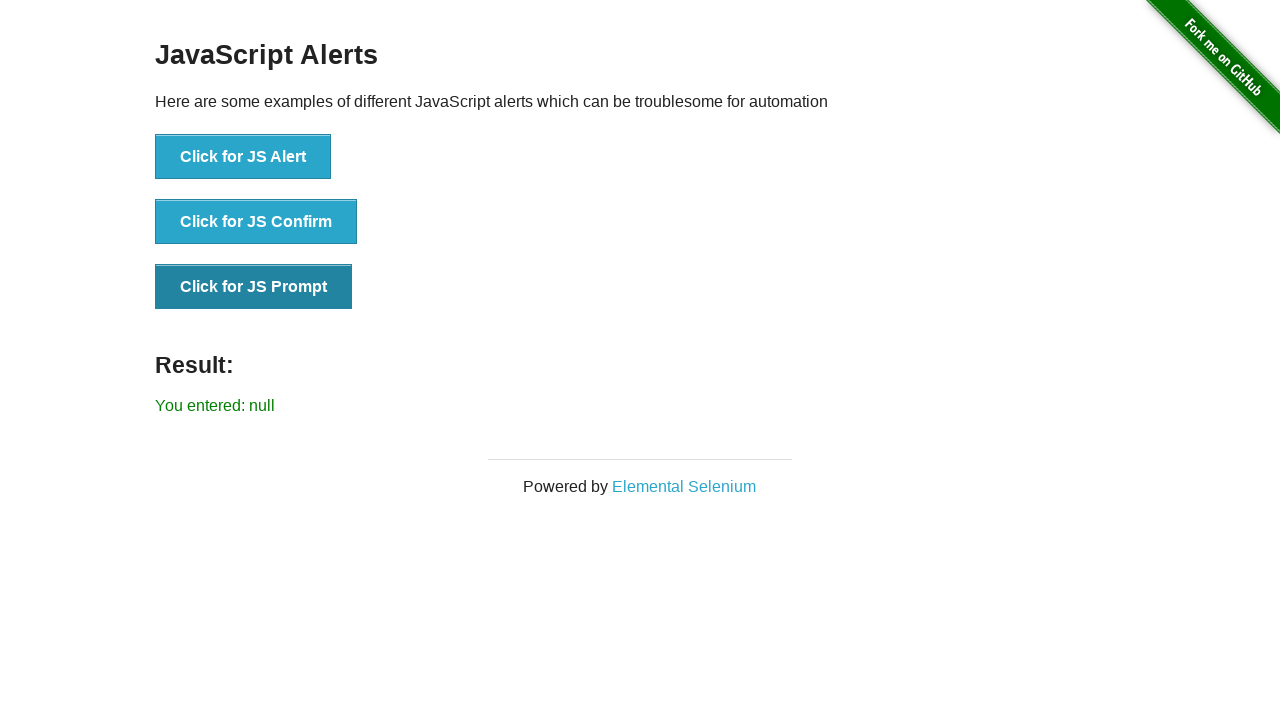

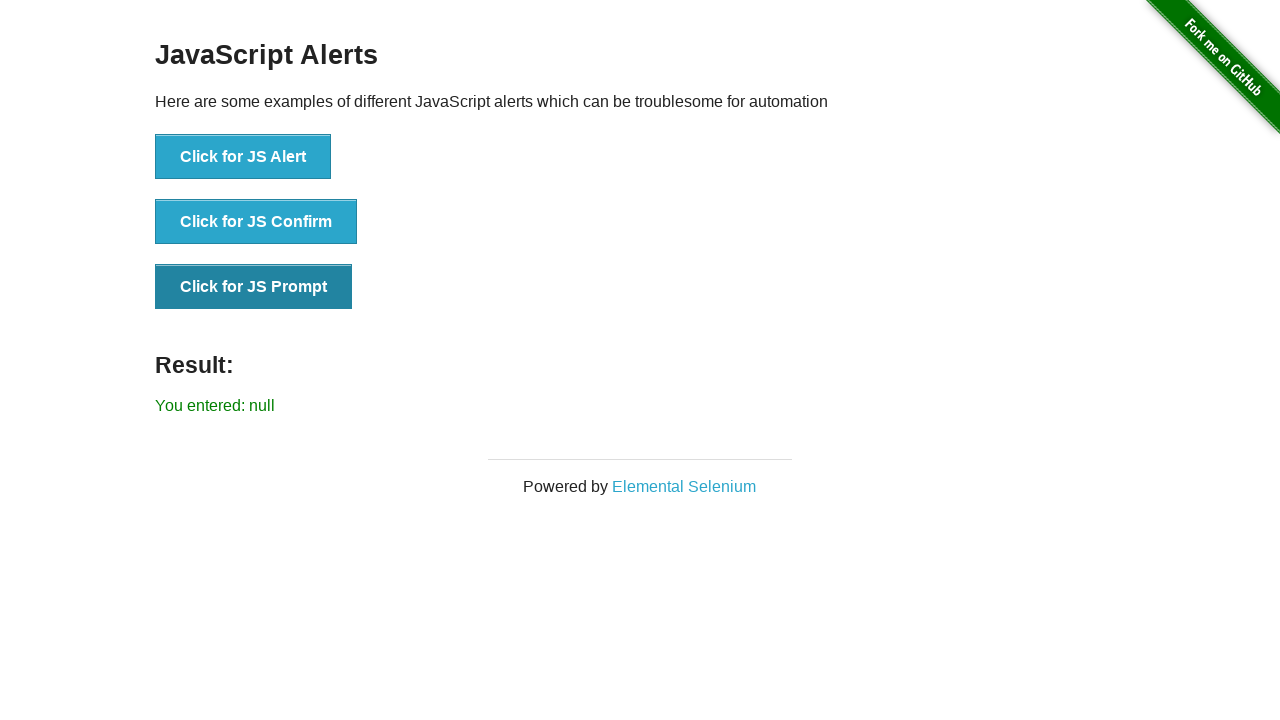